Tests signature drawing functionality by performing mouse drag actions on a canvas element to create a signature, then clicks a button

Starting URL: https://szimek.github.io/signature_pad/

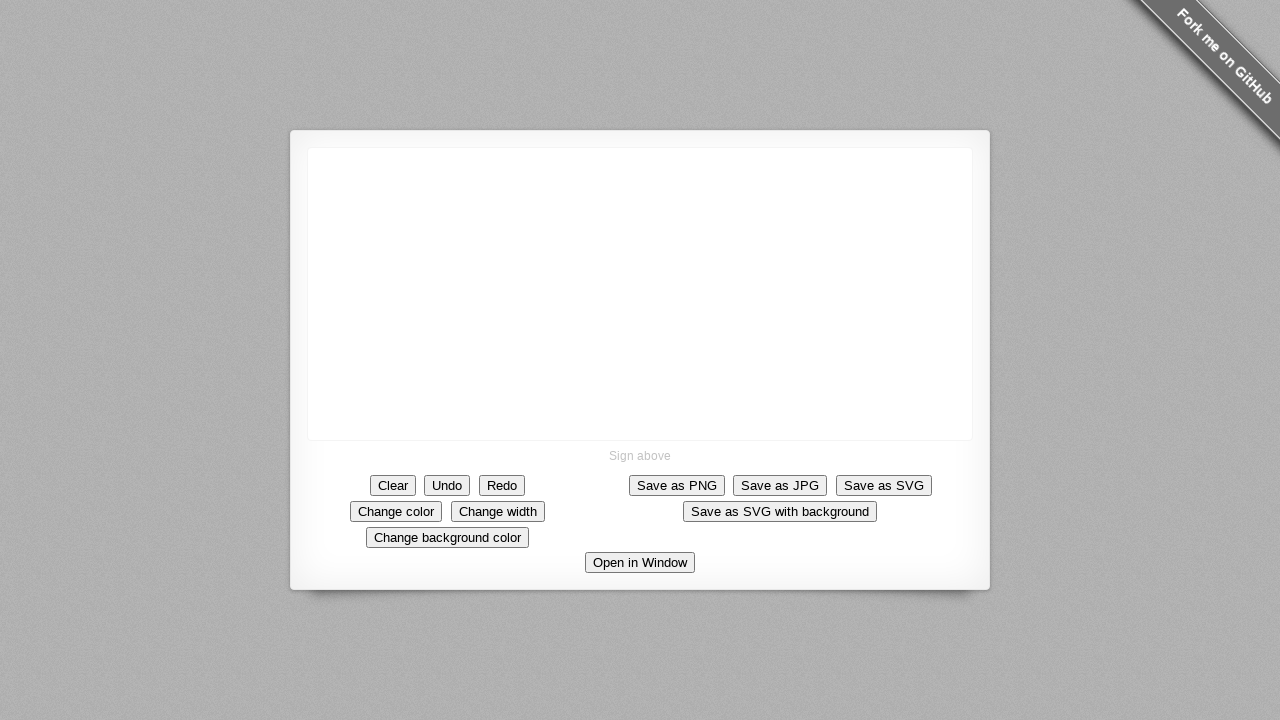

Located the signature canvas element
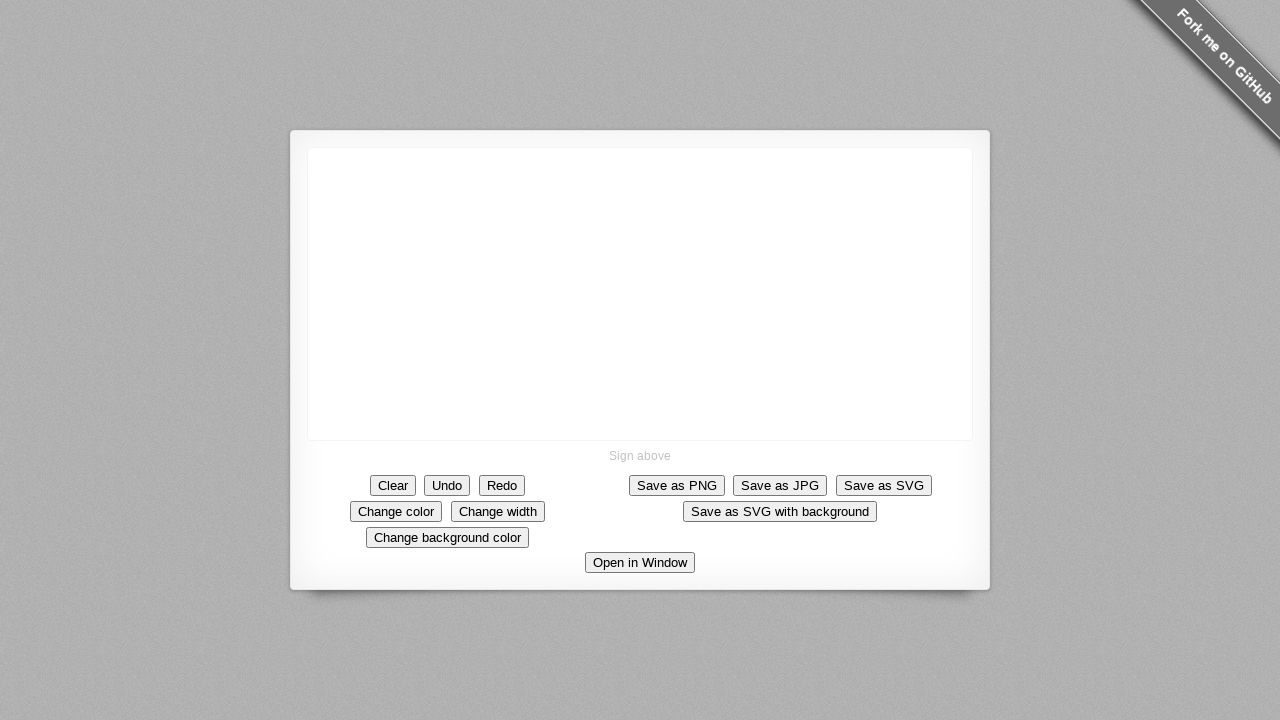

Retrieved canvas bounding box coordinates
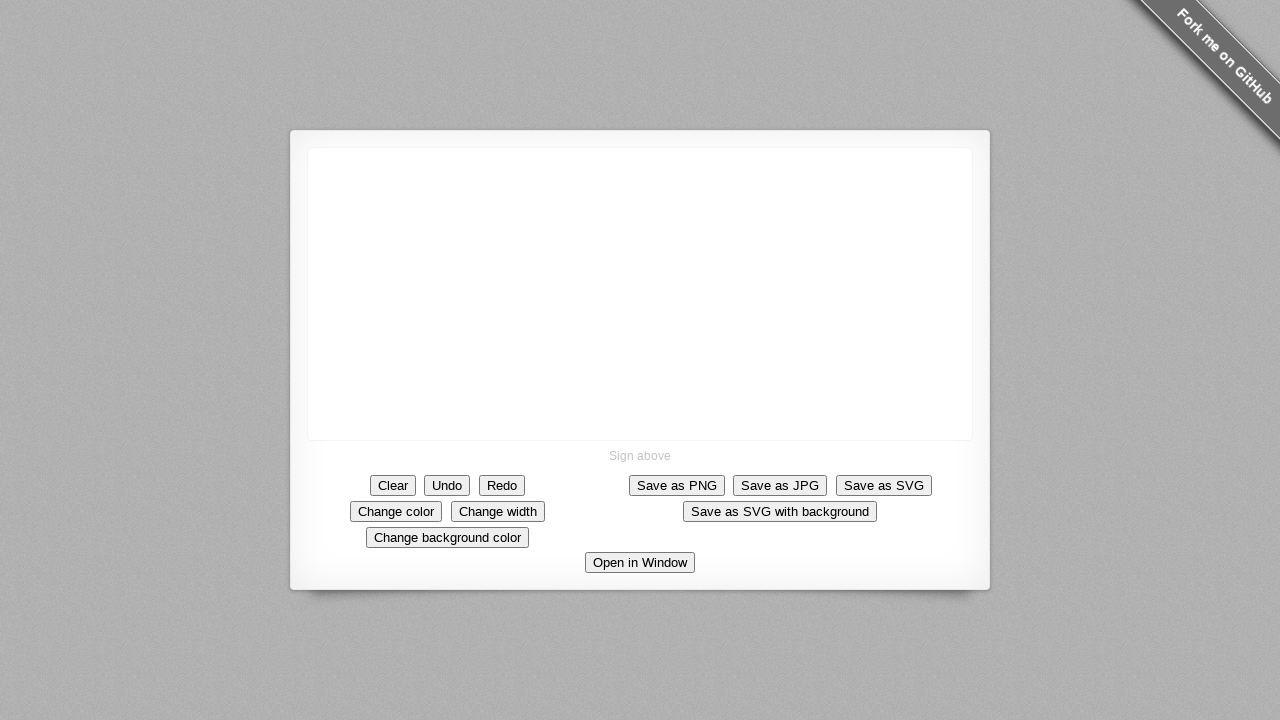

Moved mouse to starting position for signature drawing at (358, 198)
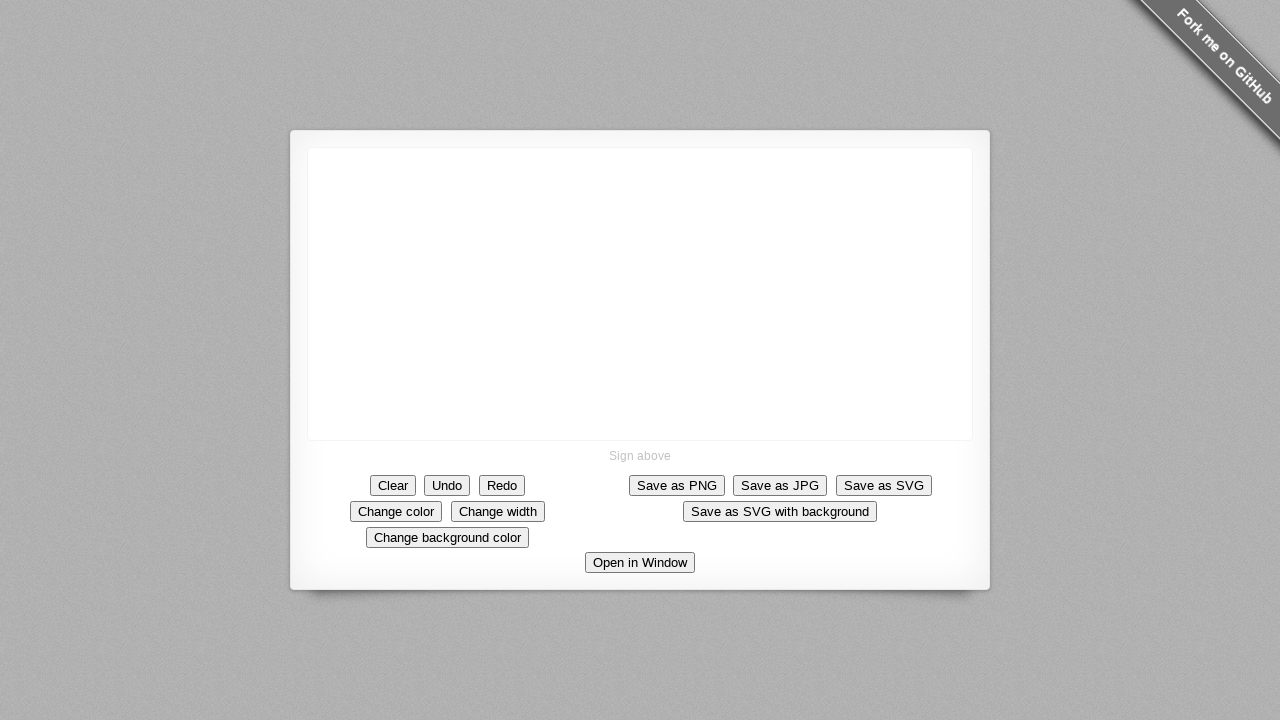

Pressed down mouse button to begin drawing at (358, 198)
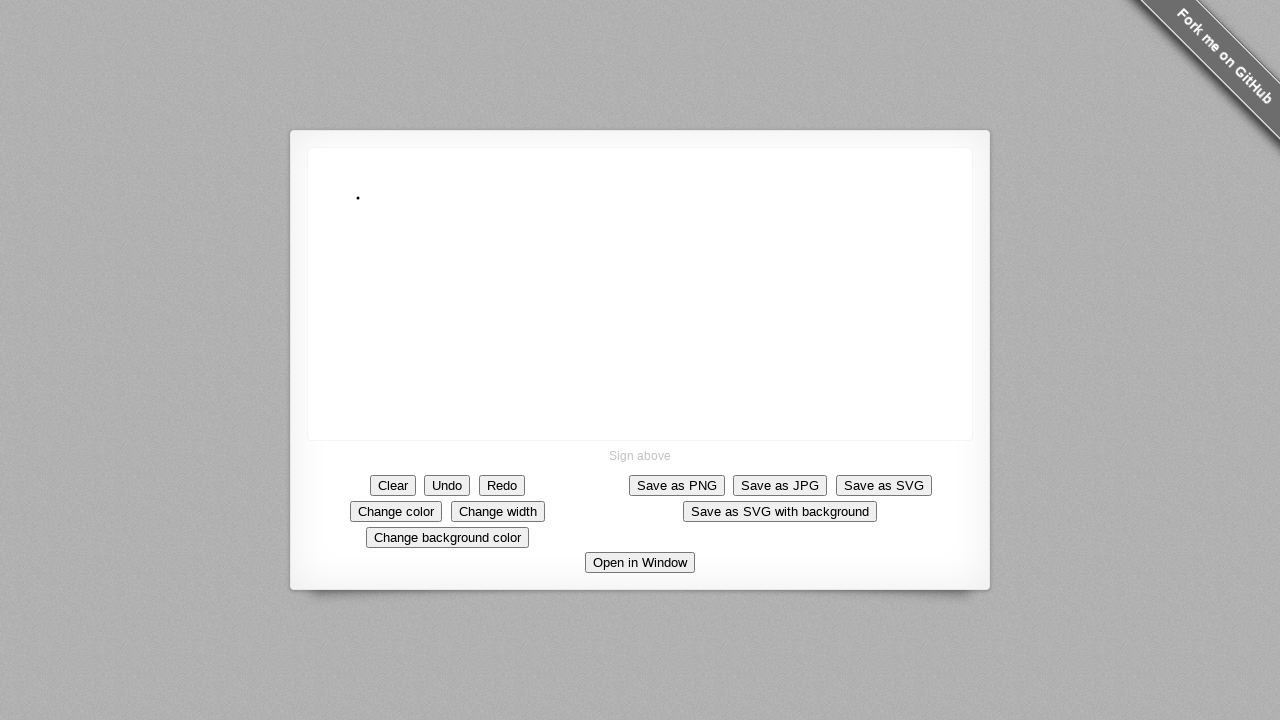

Dragged mouse to create first stroke segment at (458, 258)
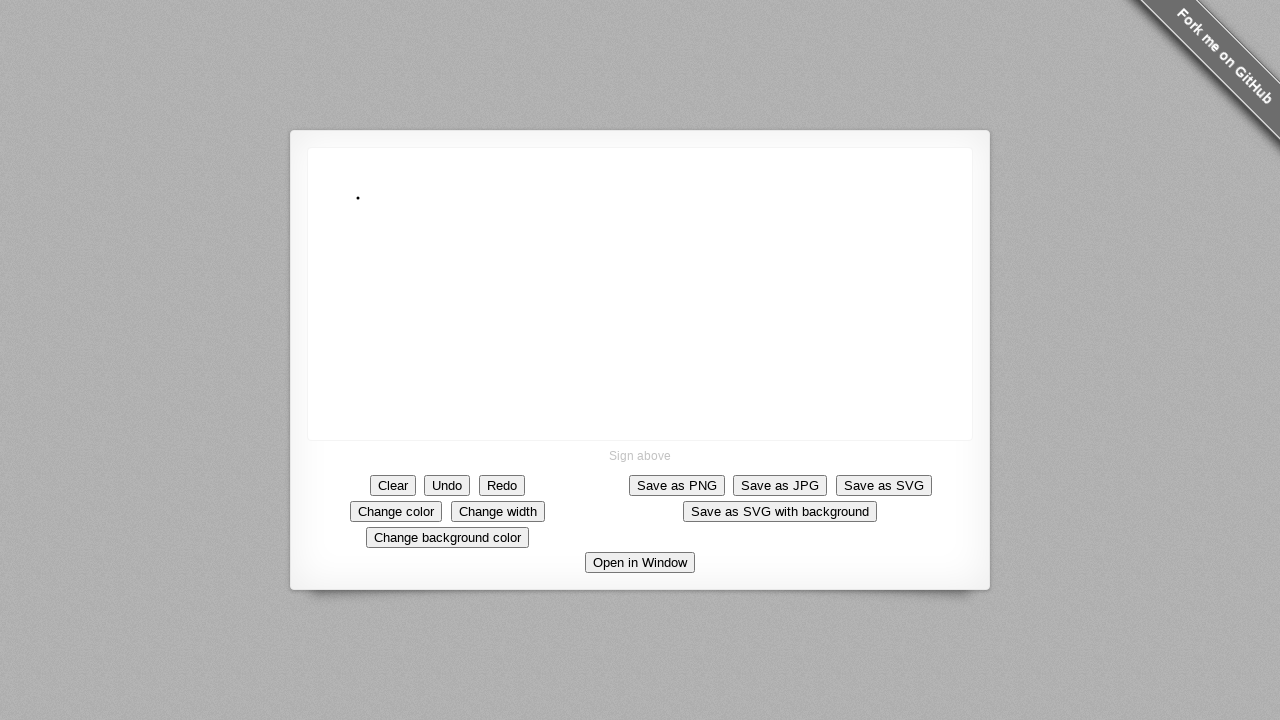

Continued dragging mouse (held position) at (458, 258)
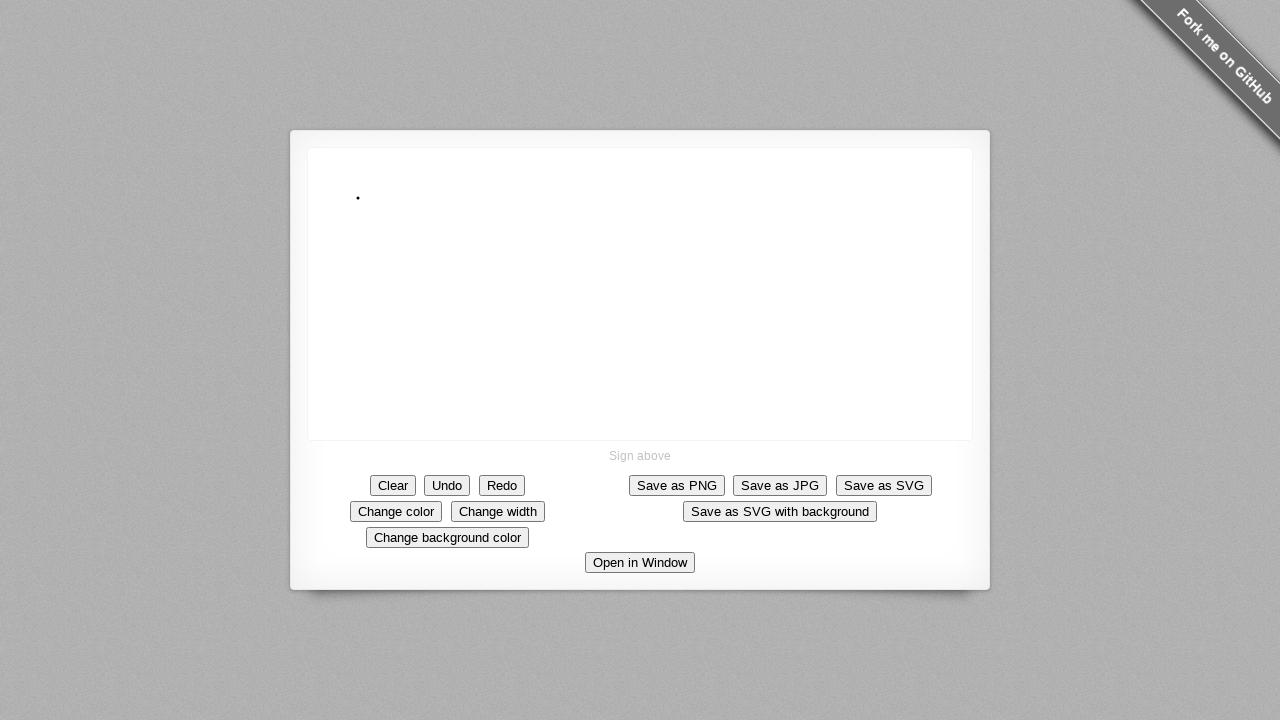

Dragged mouse downward to create vertical stroke at (458, 348)
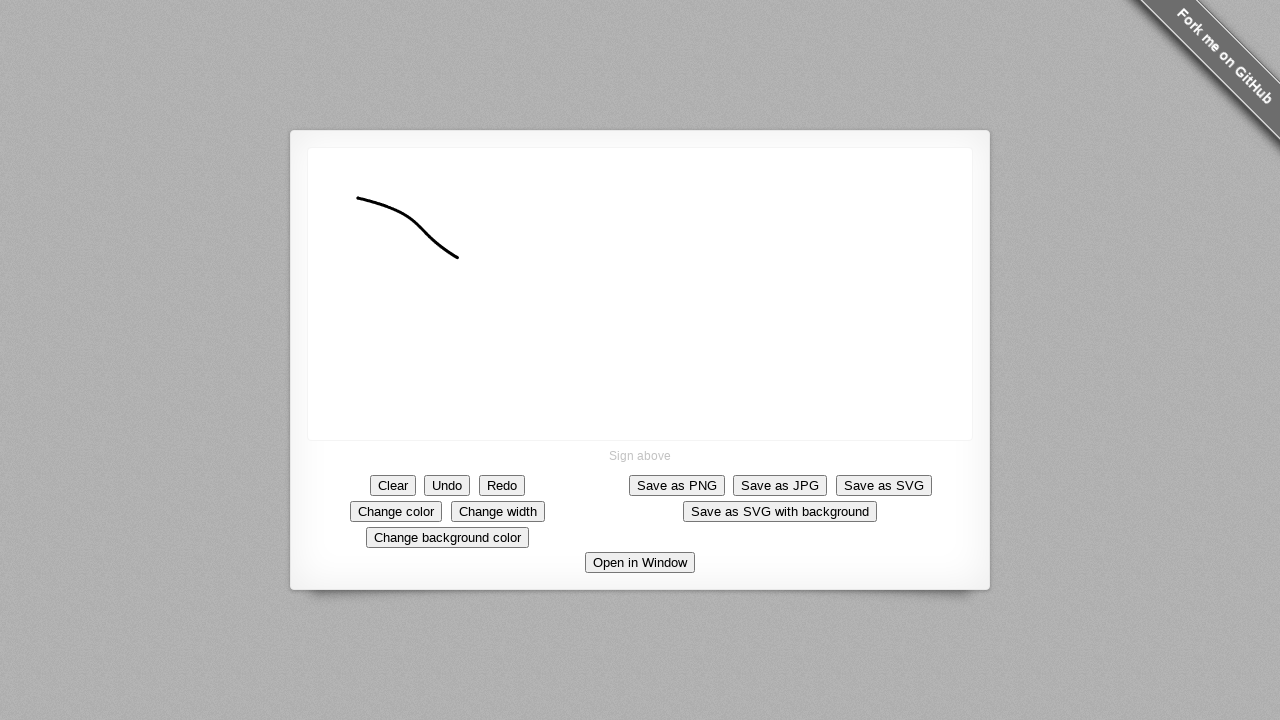

Dragged mouse diagonally to continue signature at (548, 398)
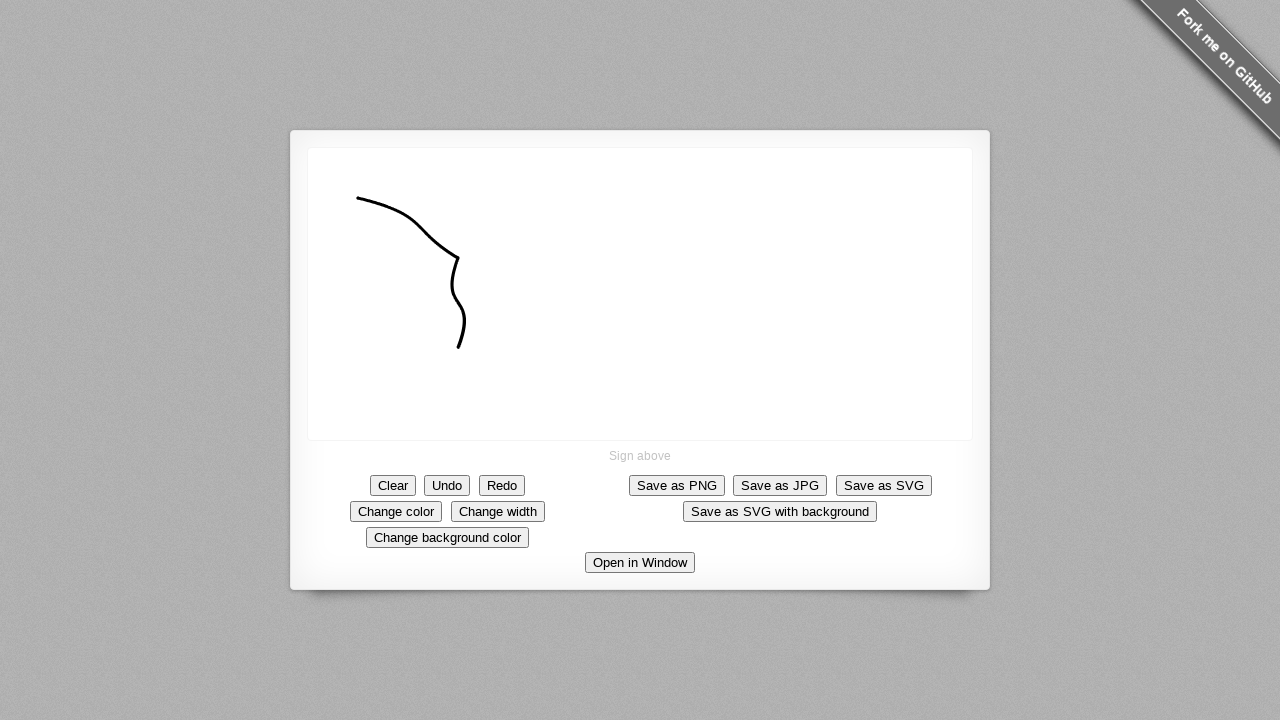

Dragged mouse horizontally to extend signature at (648, 398)
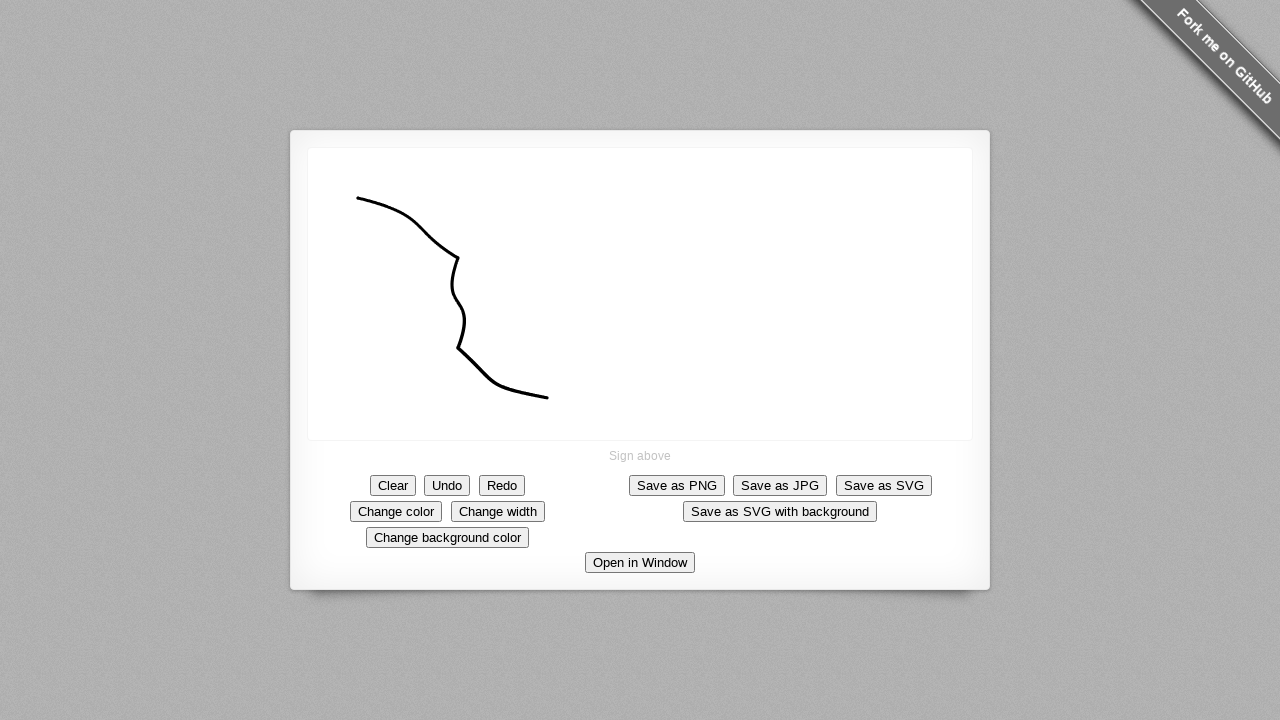

Dragged mouse back across canvas to create signature curve at (348, 398)
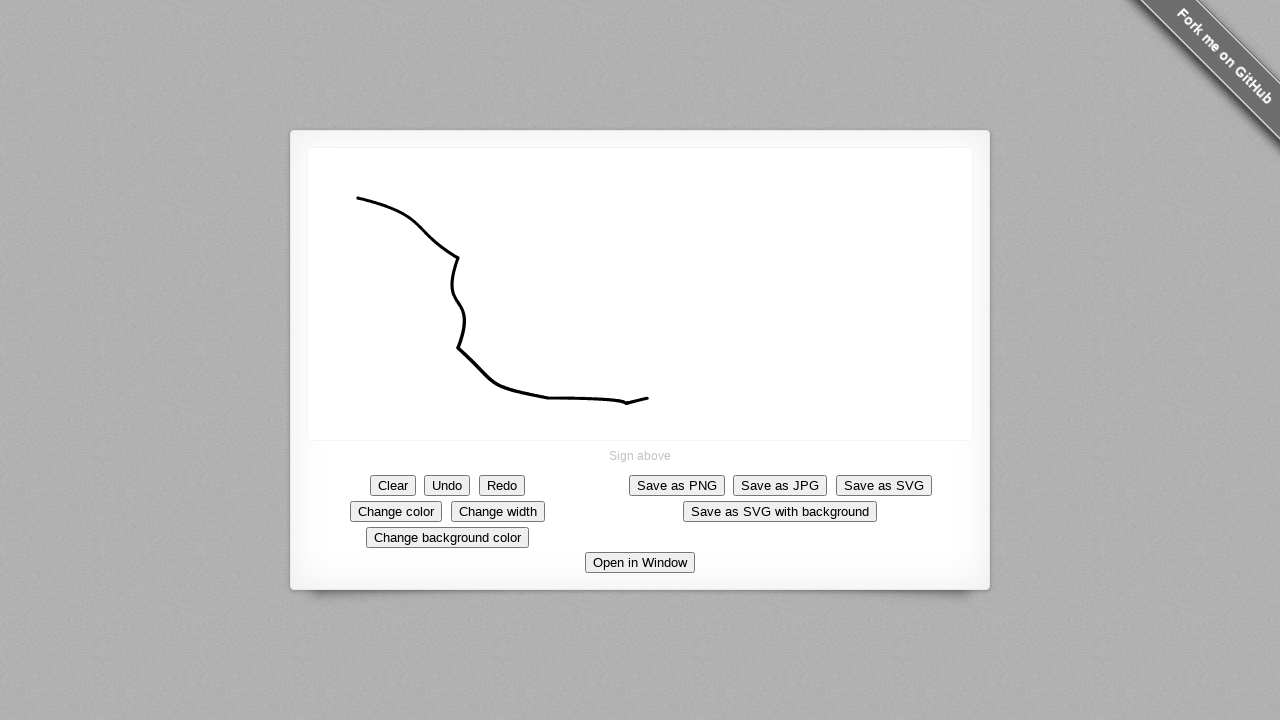

Dragged mouse to final position to complete signature stroke at (298, 198)
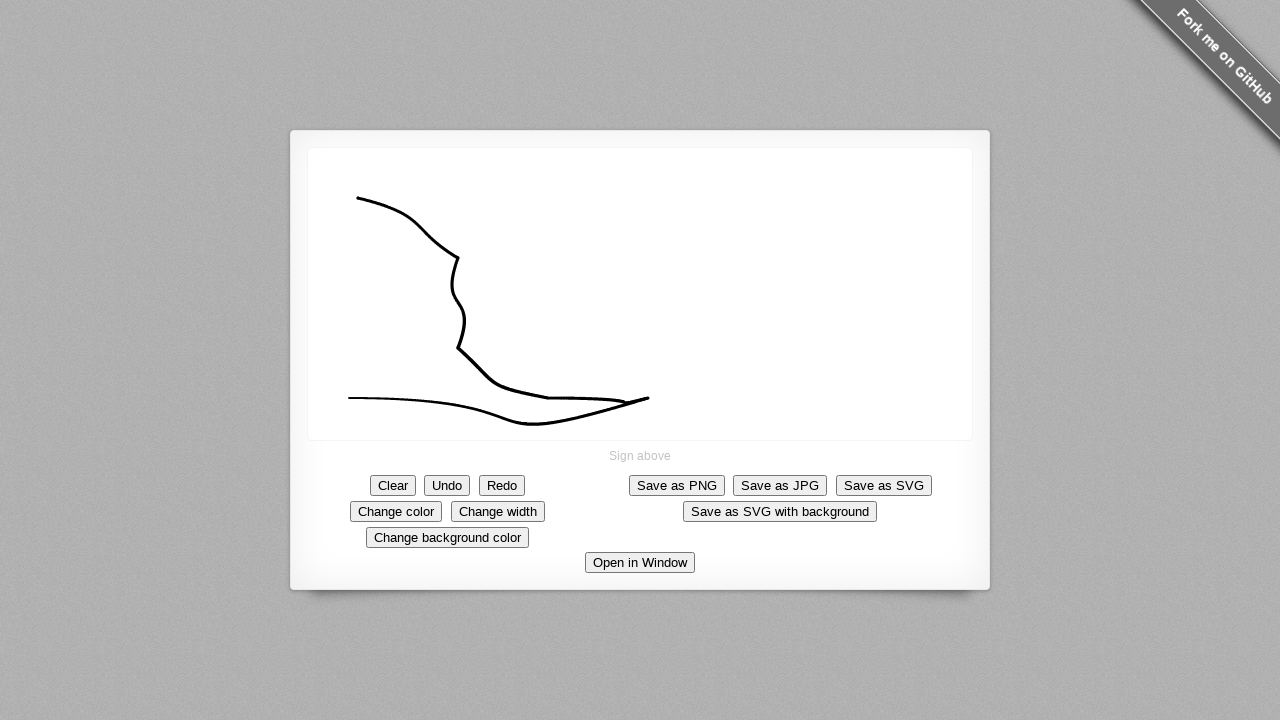

Released mouse button to finish signature drawing at (298, 198)
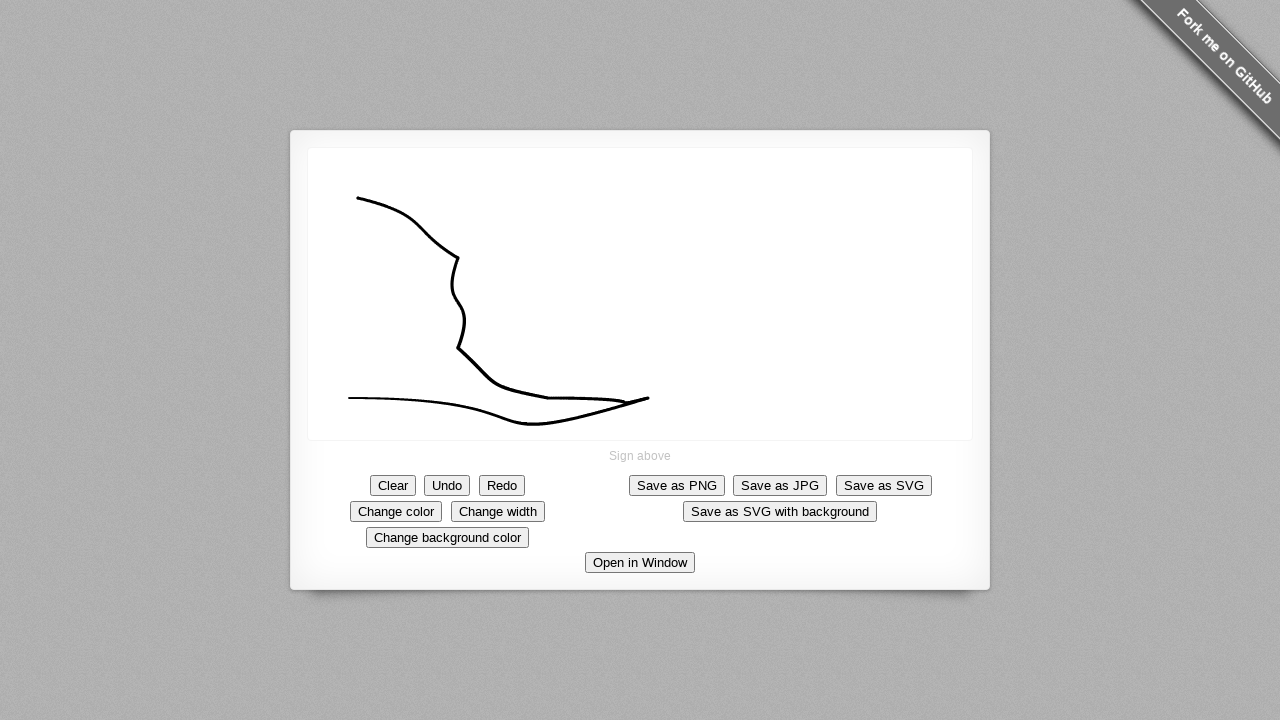

Clicked button after completing signature drawing at (677, 485) on xpath=/html[1]/body[1]/div[1]/div[2]/div[2]/div[2]/button[1]
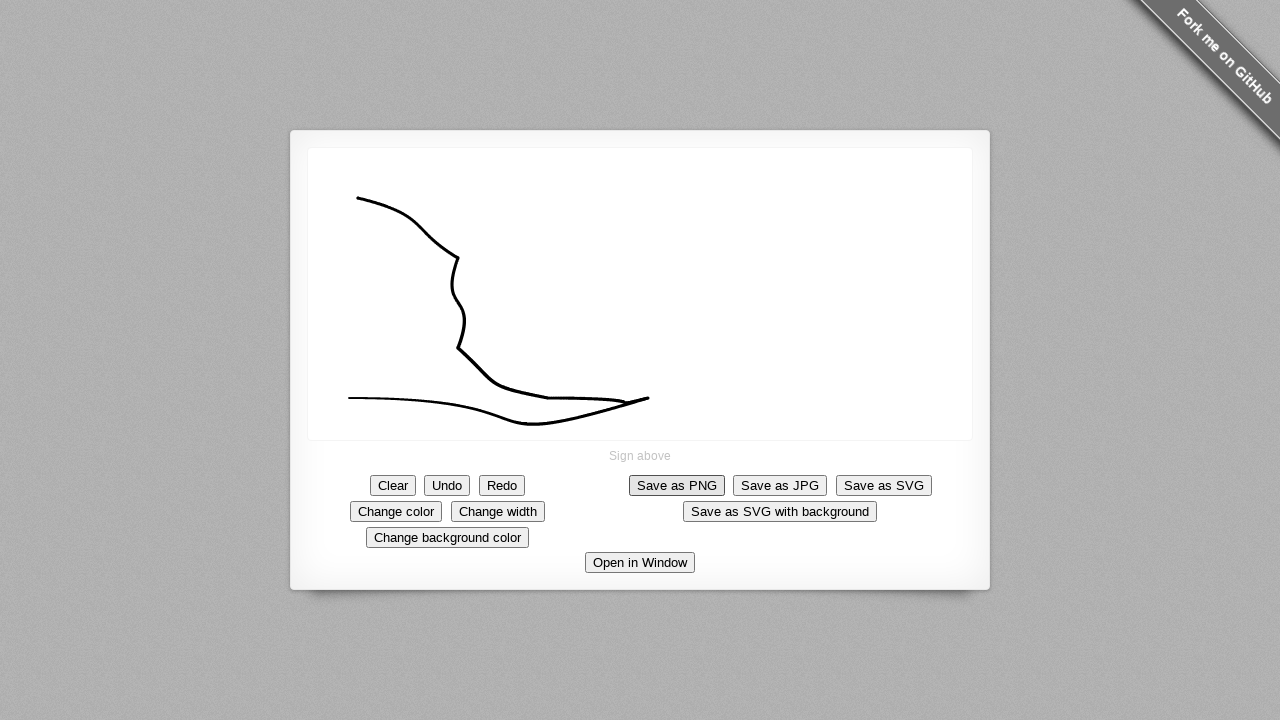

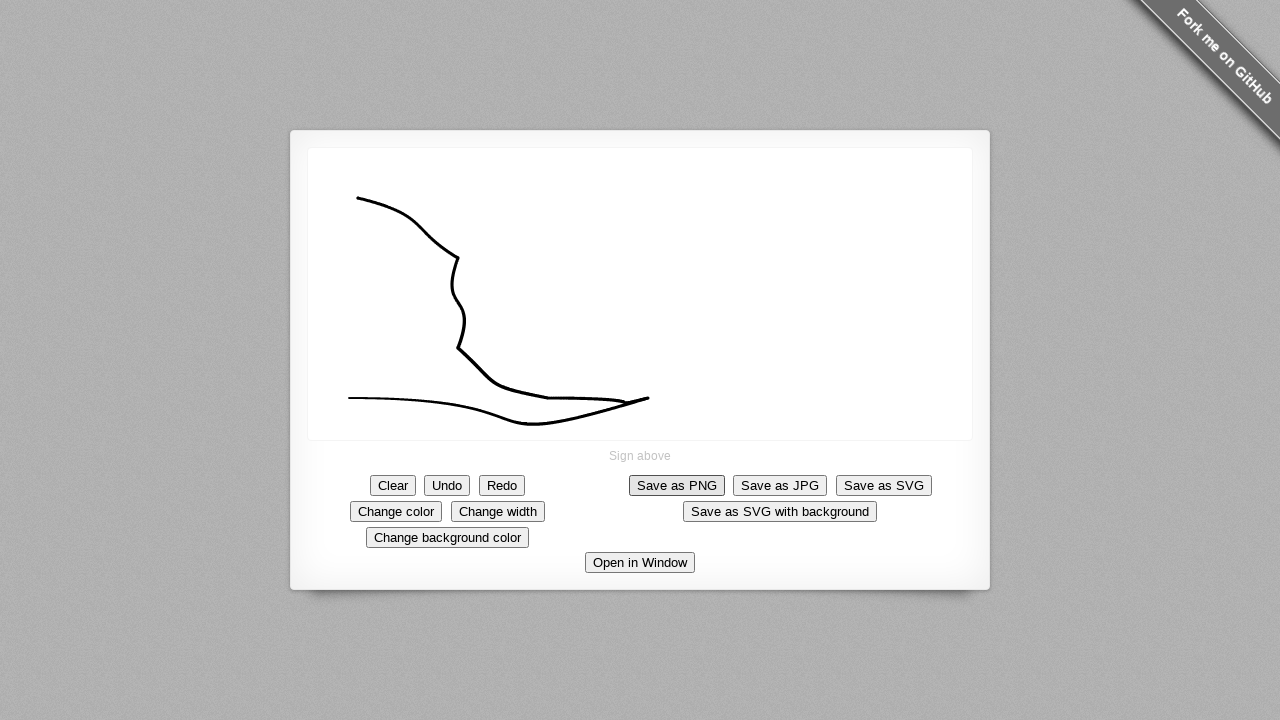